Opens the Guru99 demo registration page and maximizes the browser window to verify the page loads successfully.

Starting URL: https://demo.guru99.com/test/newtours/register.php

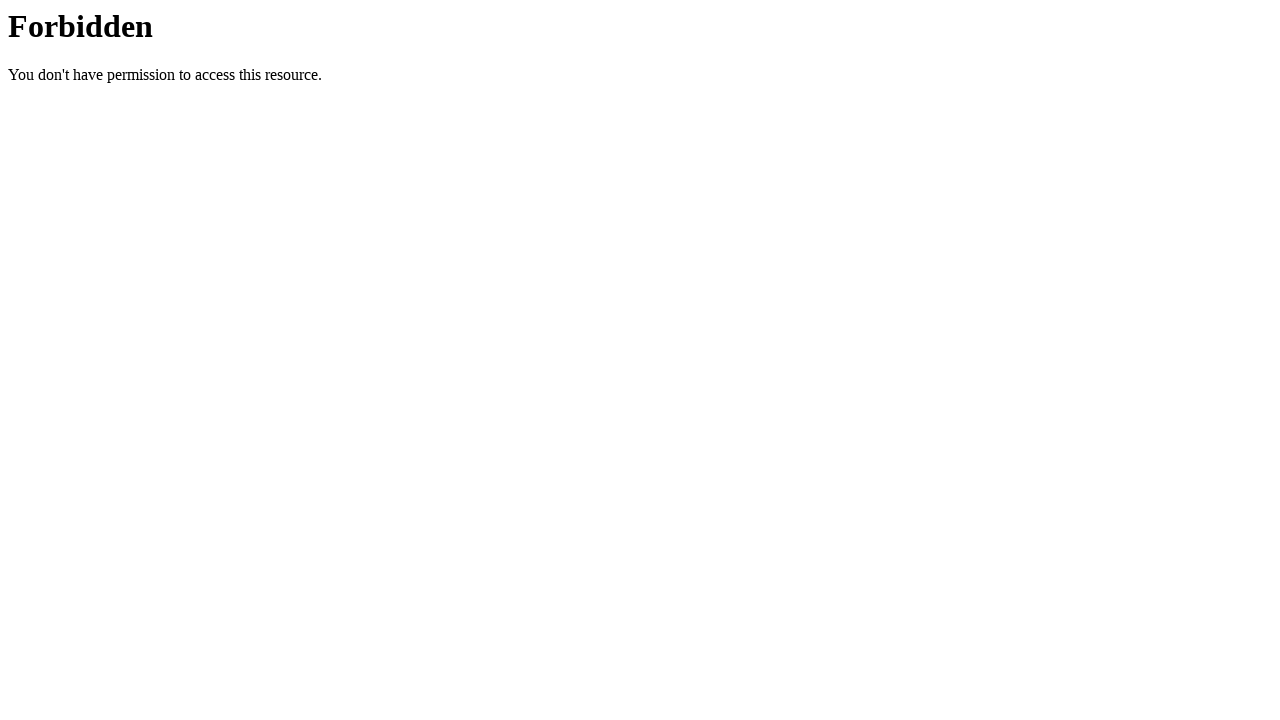

Set viewport to 1920x1080 to maximize browser window
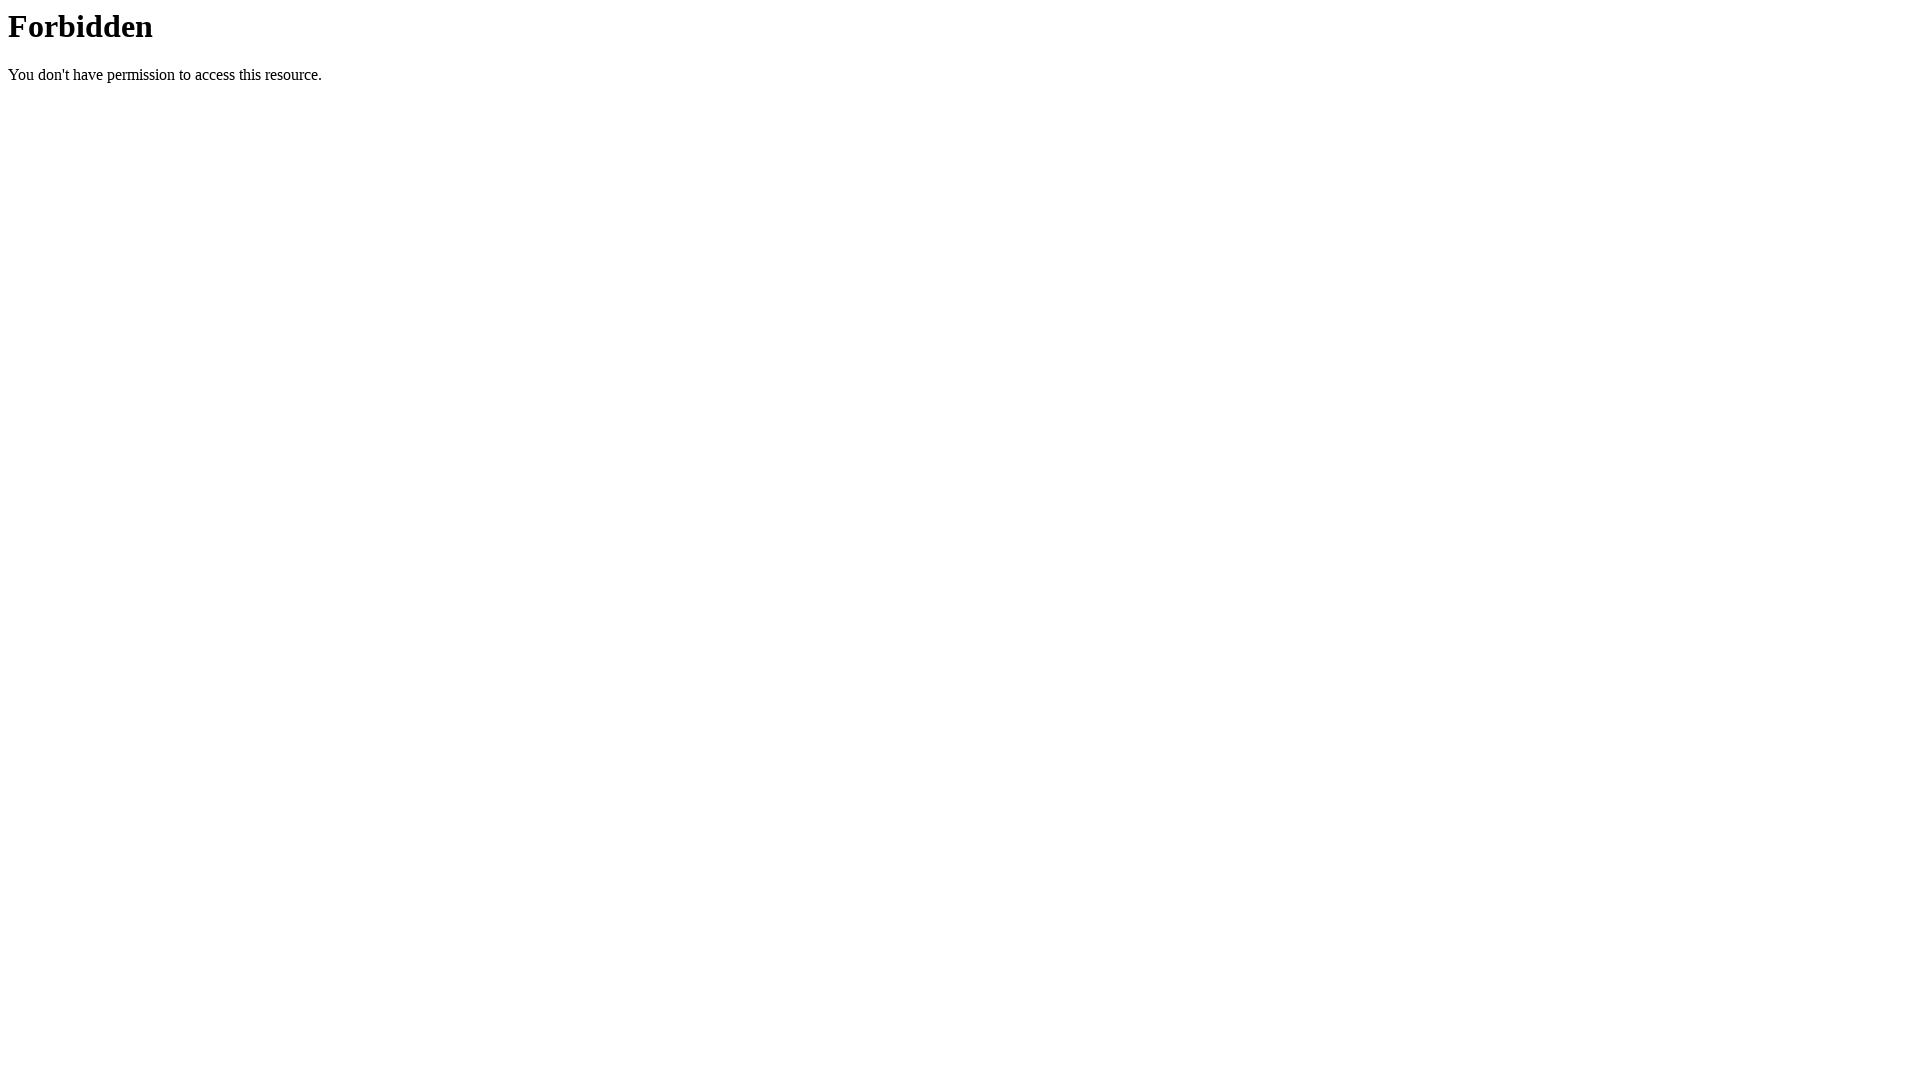

Guru99 demo registration page loaded successfully
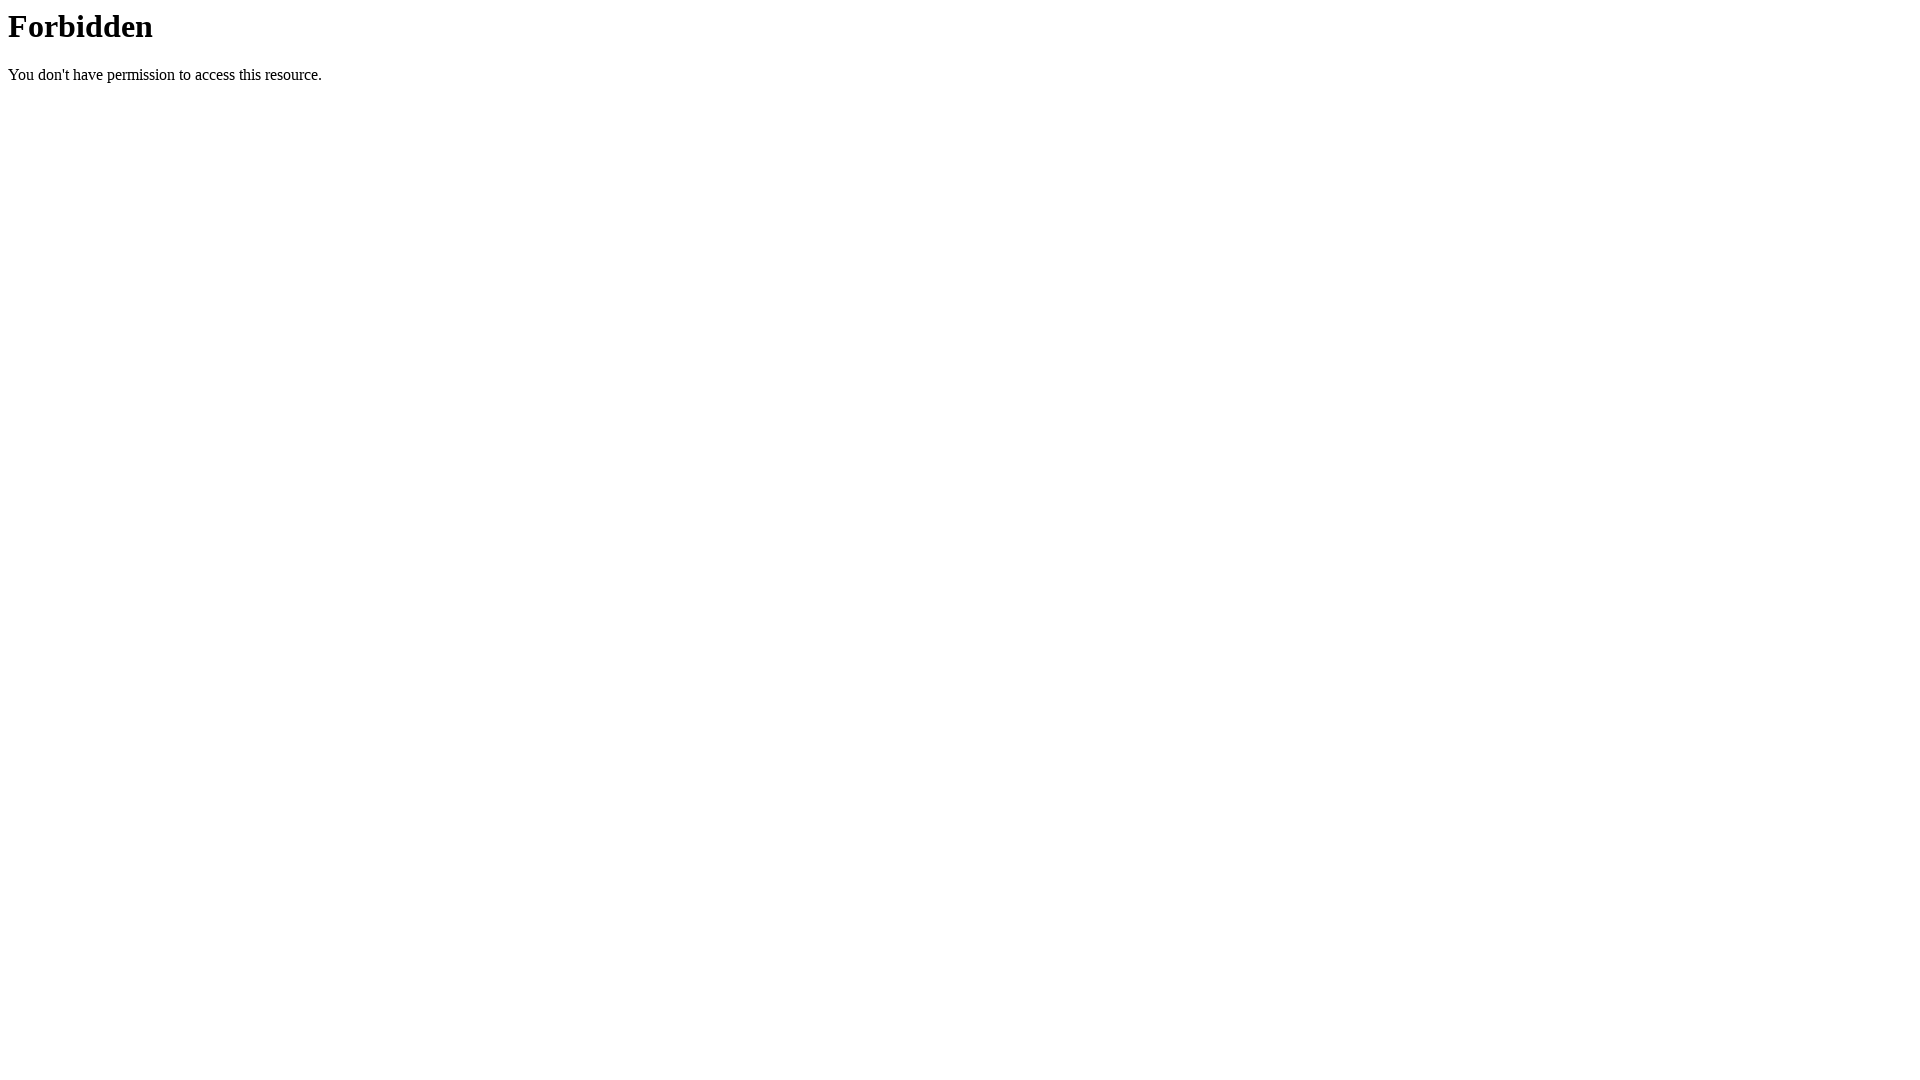

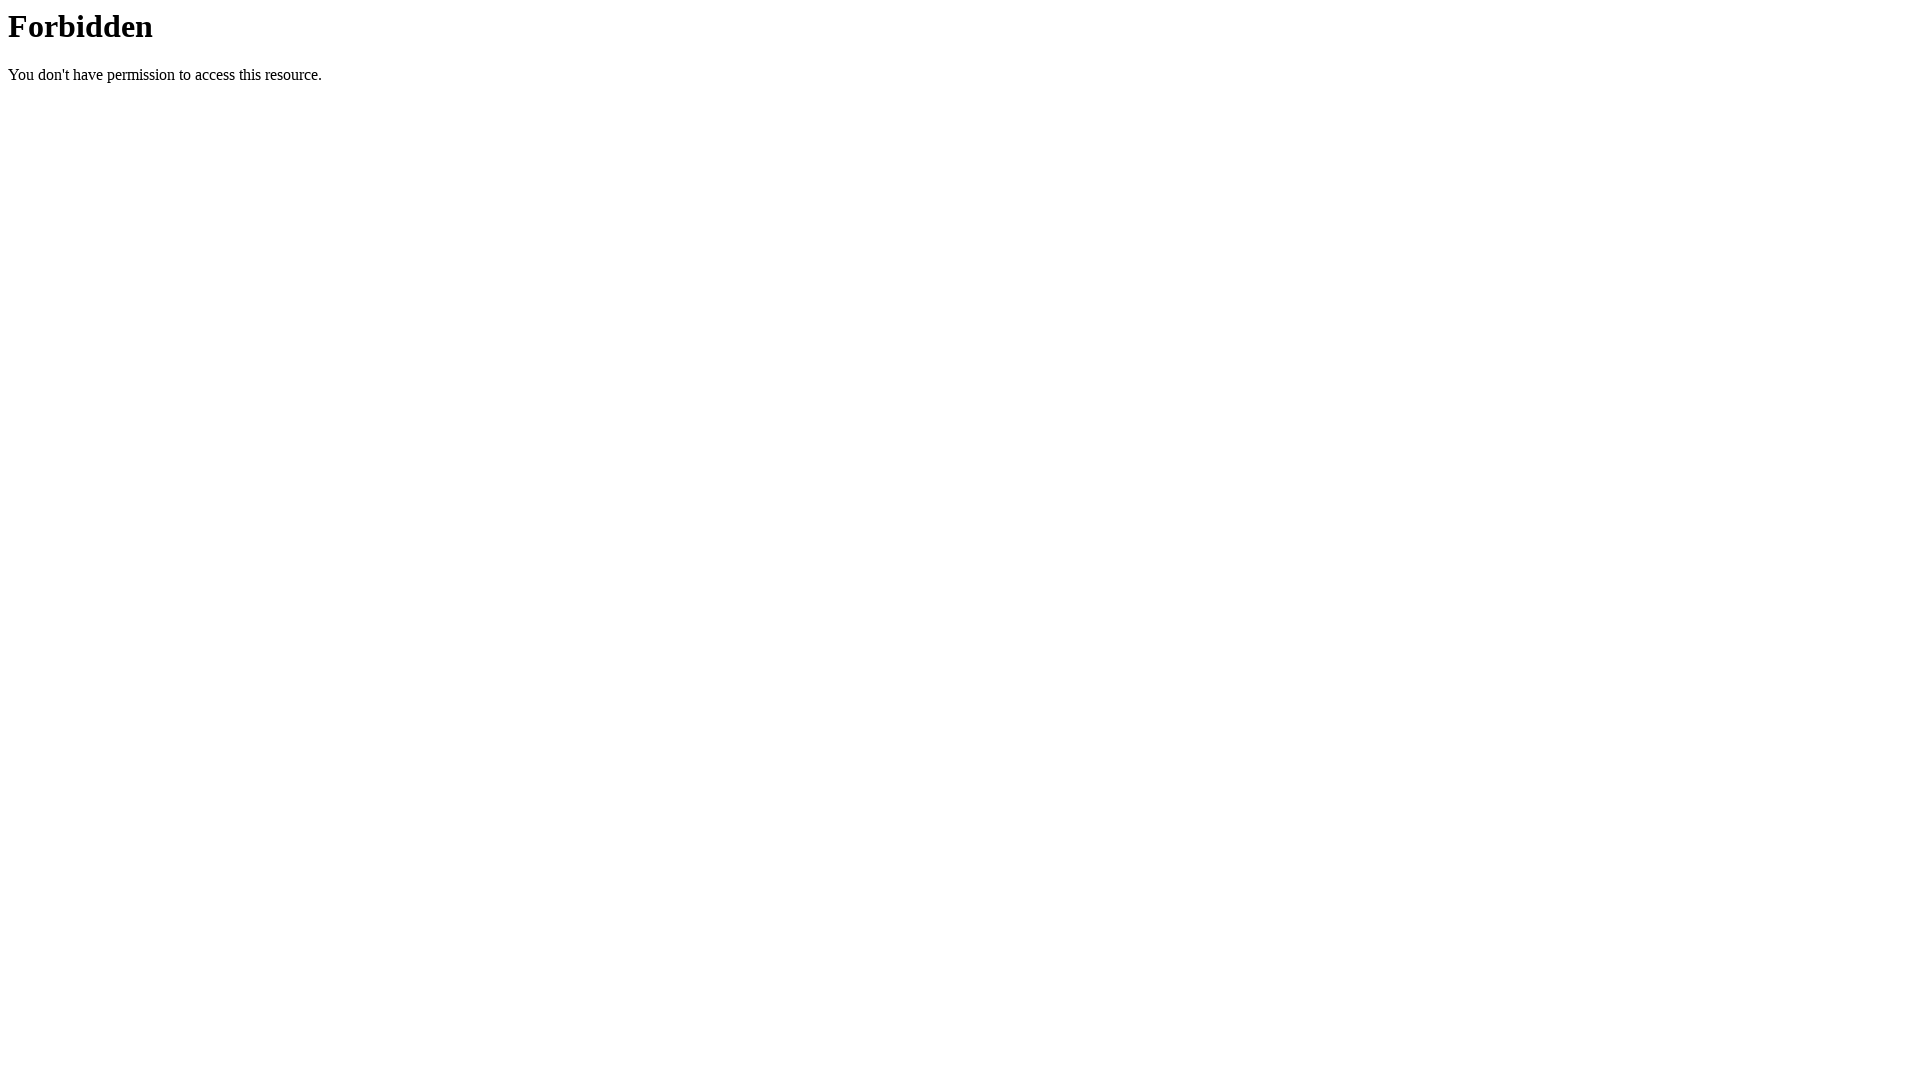